Tests a math form by reading a value from the page, calculating a mathematical result using logarithm and sine functions, filling the answer field, selecting checkbox and radio button options, and submitting the form.

Starting URL: https://suninjuly.github.io/math.html

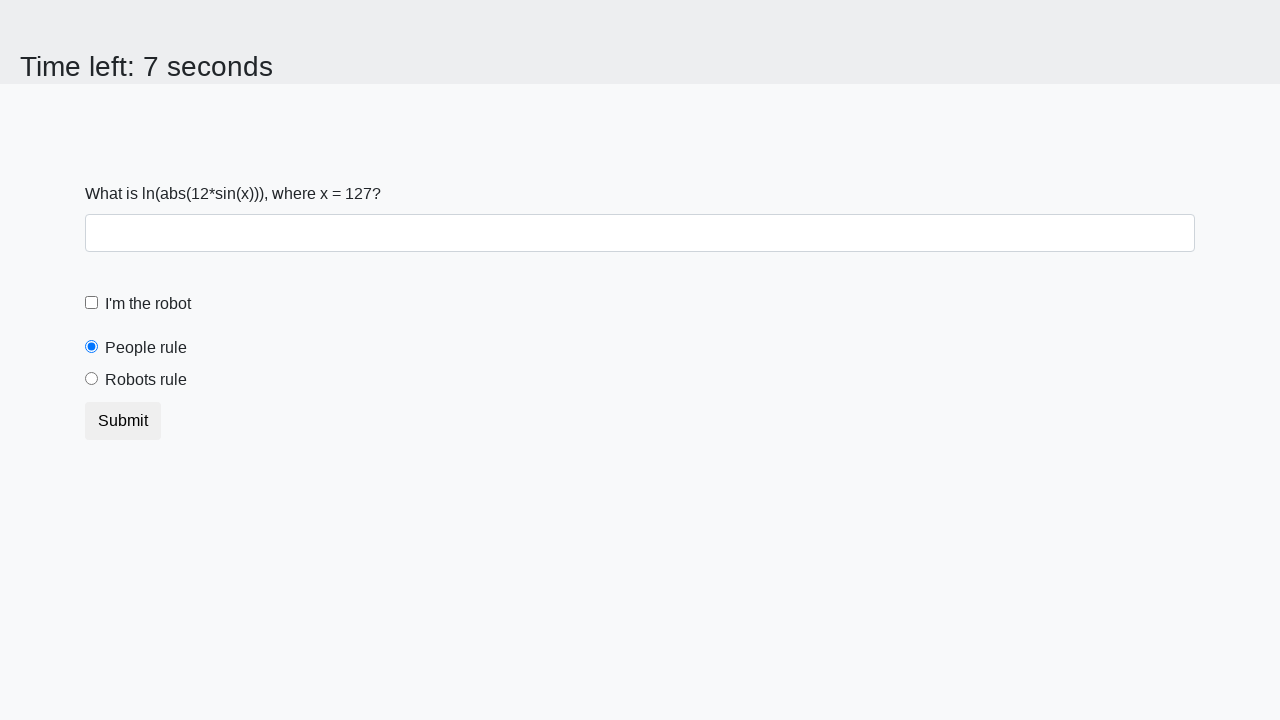

Read x value from input_value element on page
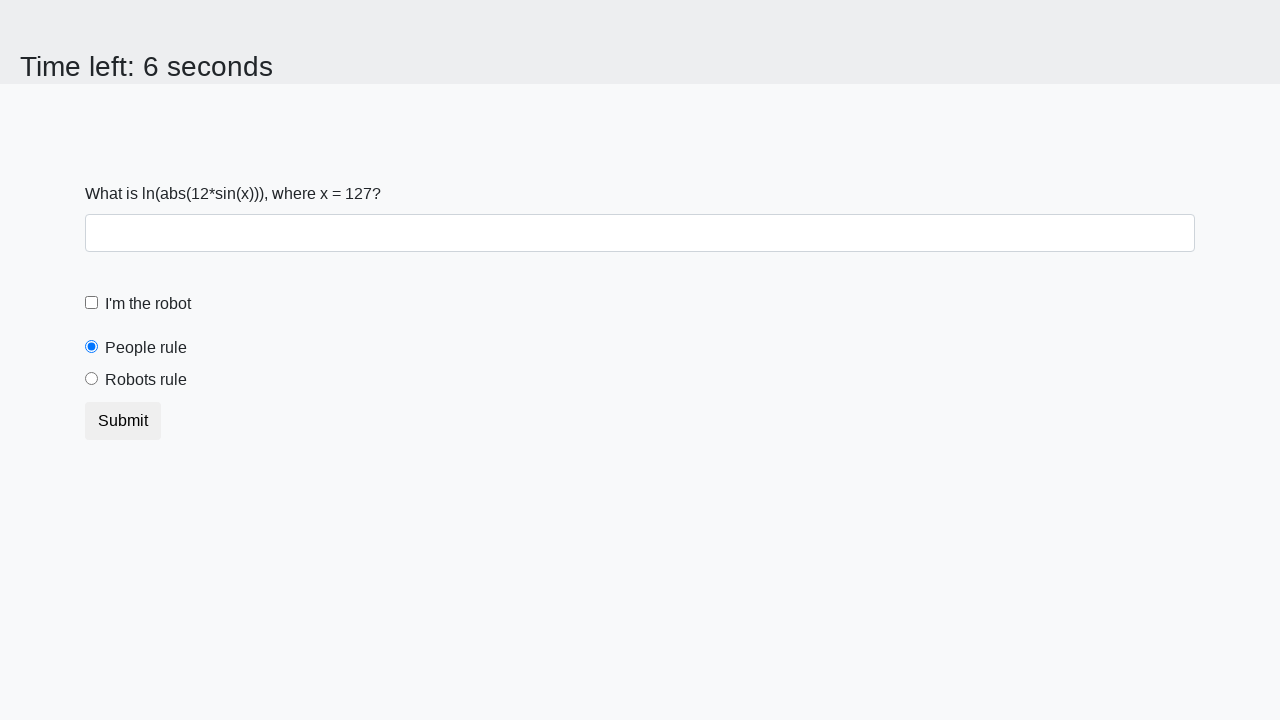

Calculated answer using logarithm and sine functions
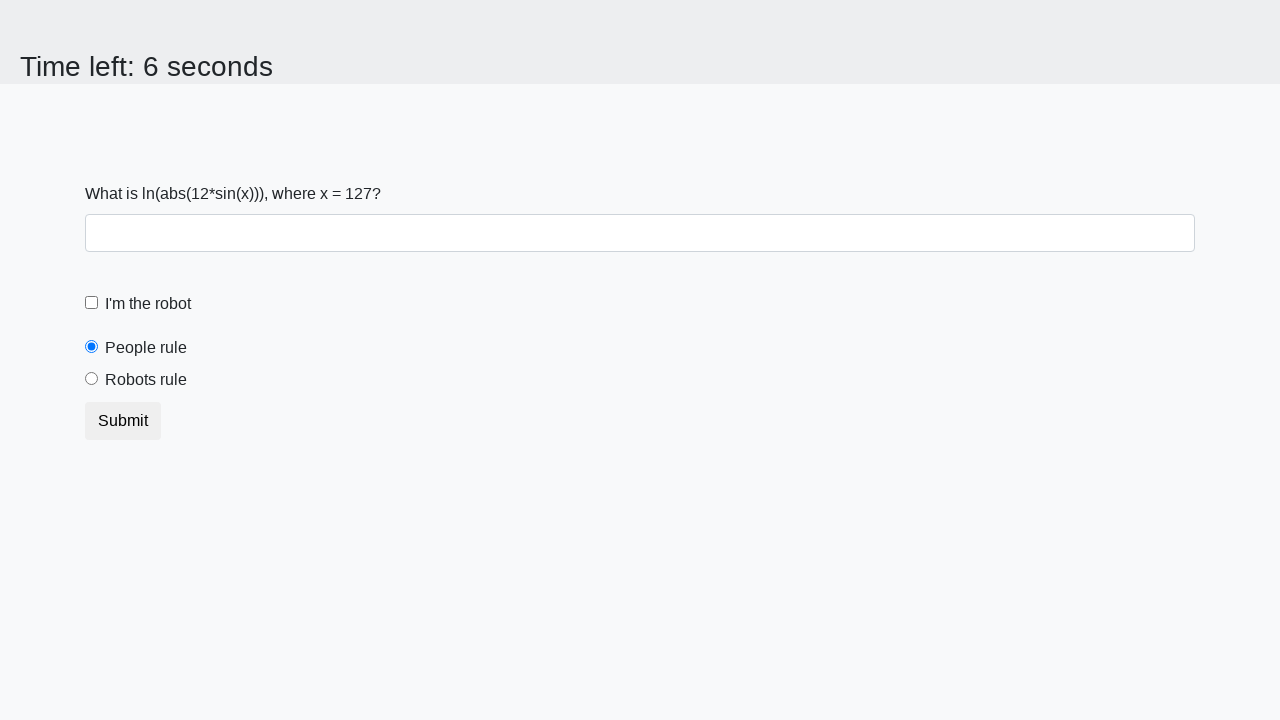

Filled answer field with calculated result on #answer
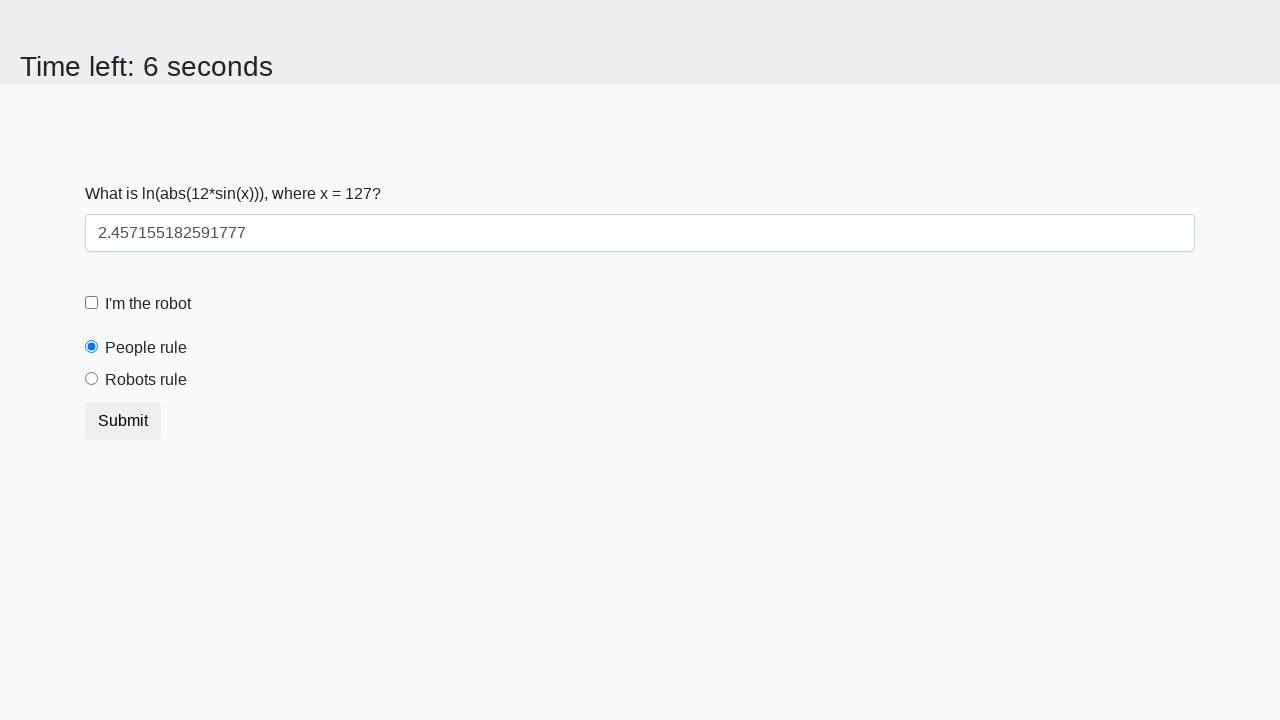

Clicked robotCheckbox checkbox at (92, 303) on #robotCheckbox
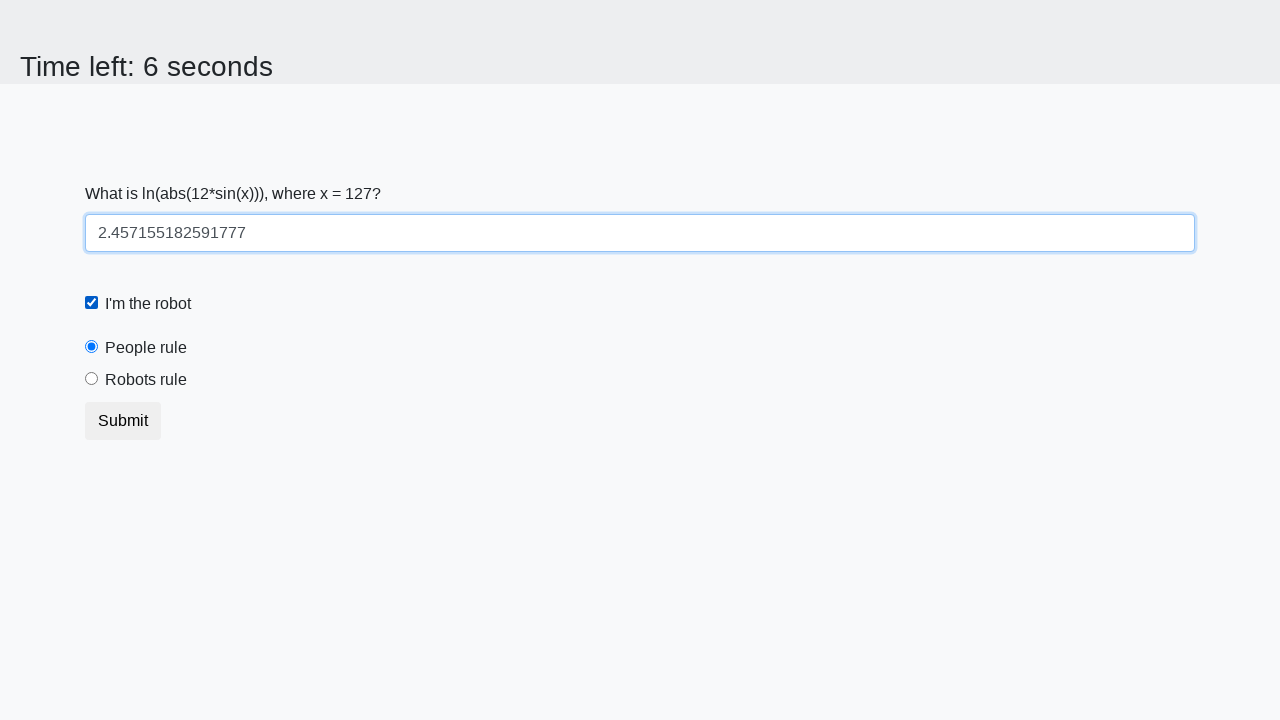

Selected robotsRule radio button at (92, 379) on #robotsRule
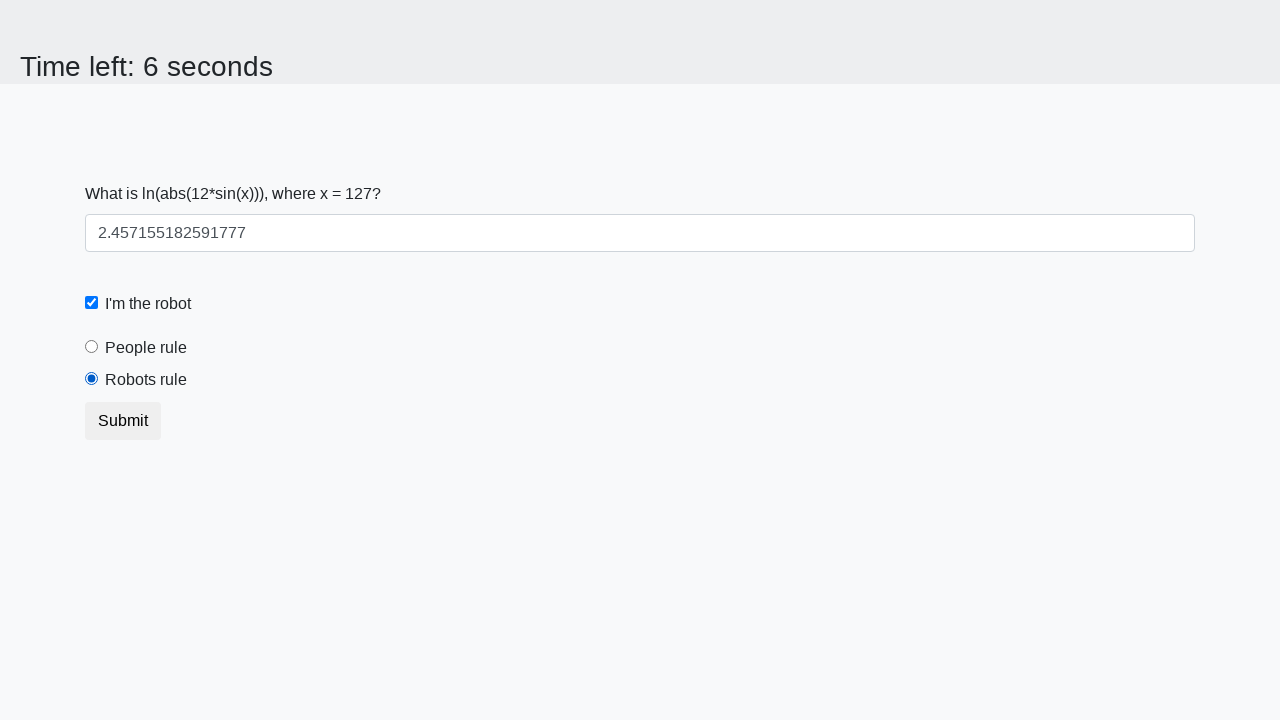

Clicked submit button to submit form at (123, 421) on button.btn
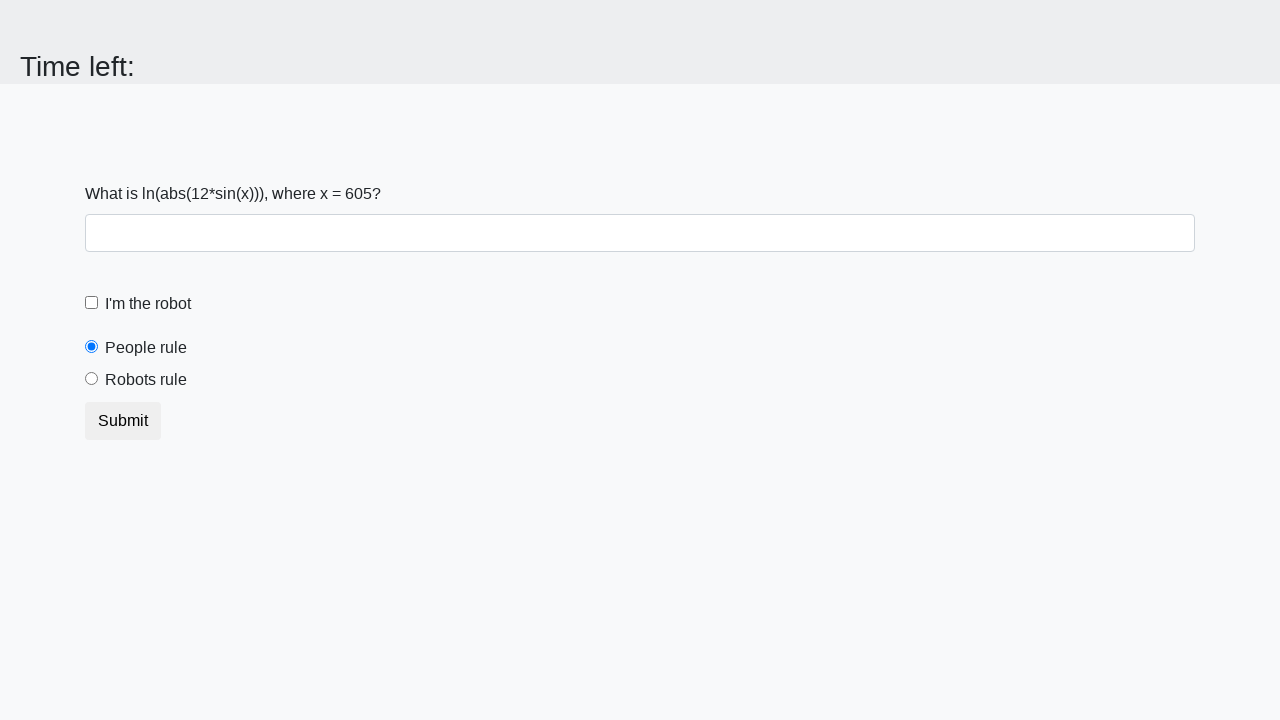

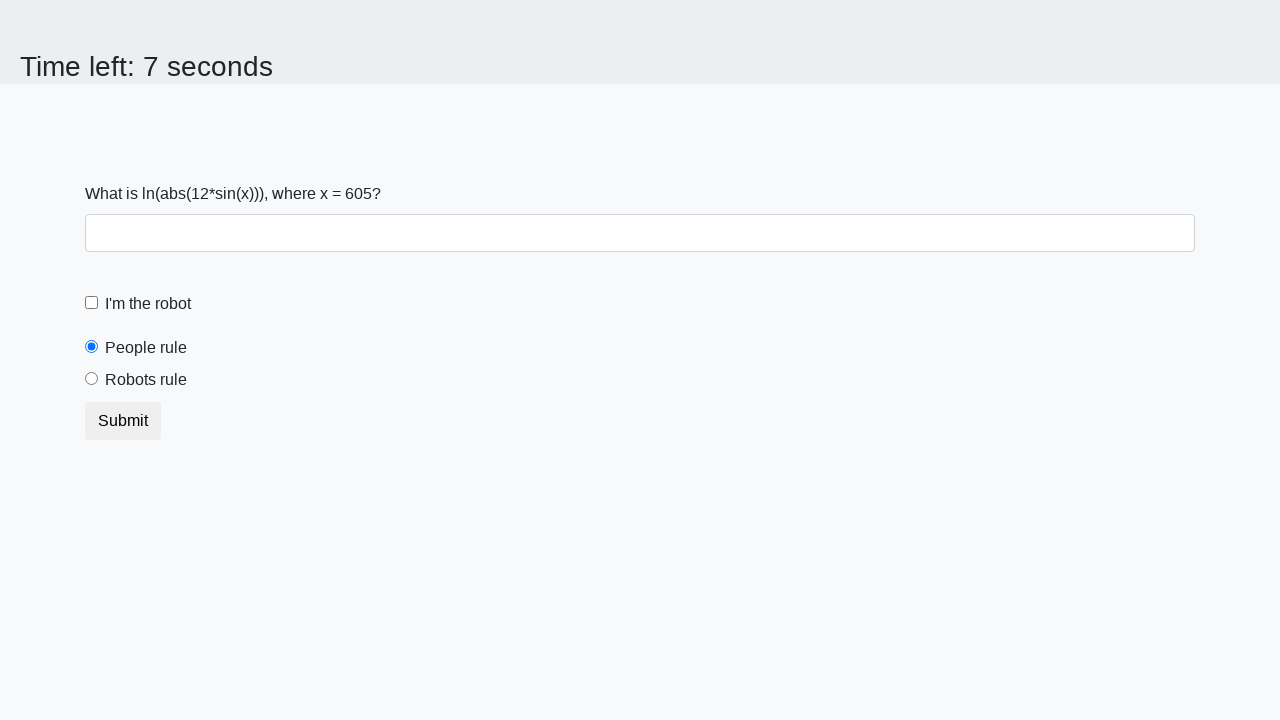